Opens Google Translate website and locates the translation text field using three different locator strategies (class name, XPath, and CSS selector) to verify the element can be found

Starting URL: https://translate.google.com/?hl=iw&sl=iw&tl=en&op=translate

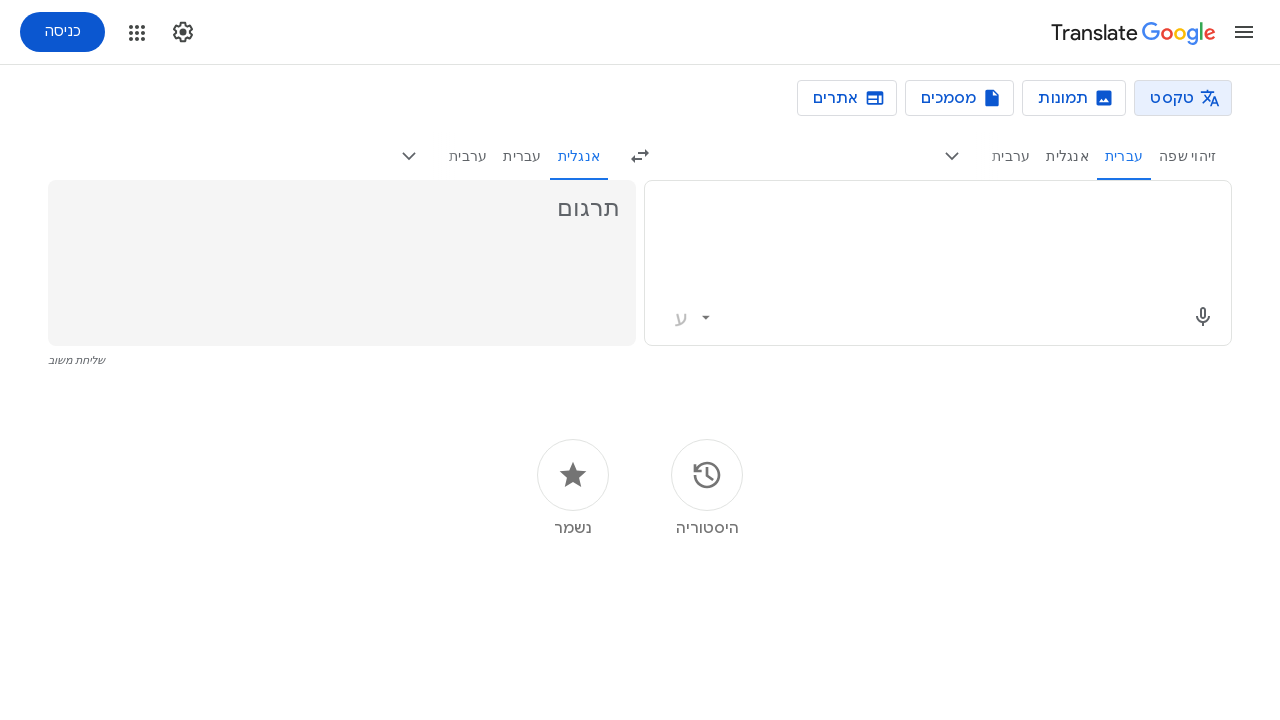

Waited for textarea element to be available
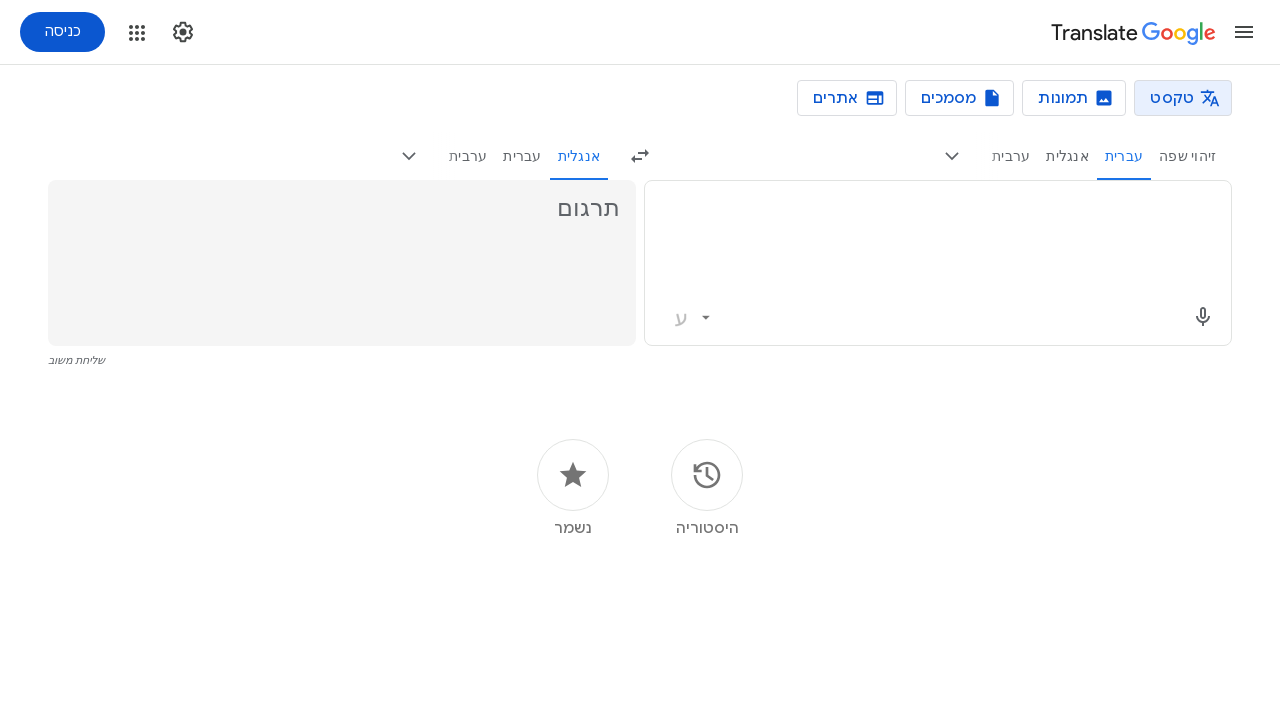

Located translation text field using class name '.er8xn'
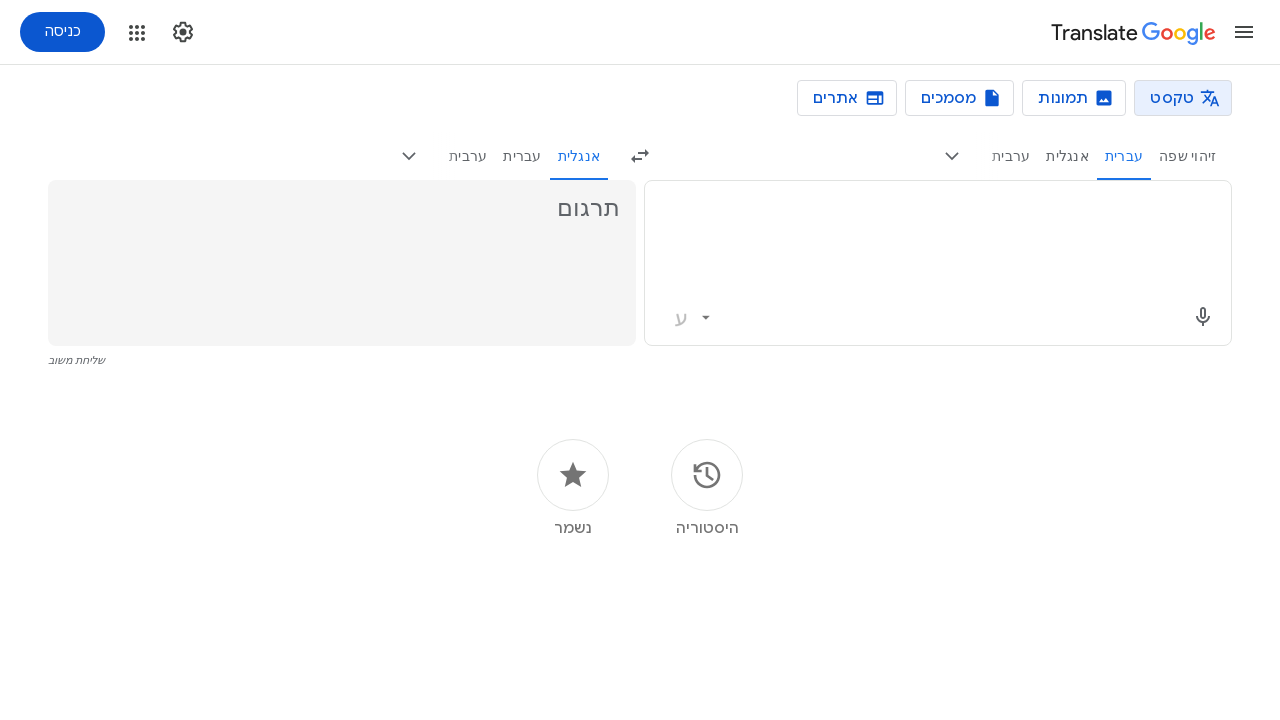

Translation text field by class name is now visible
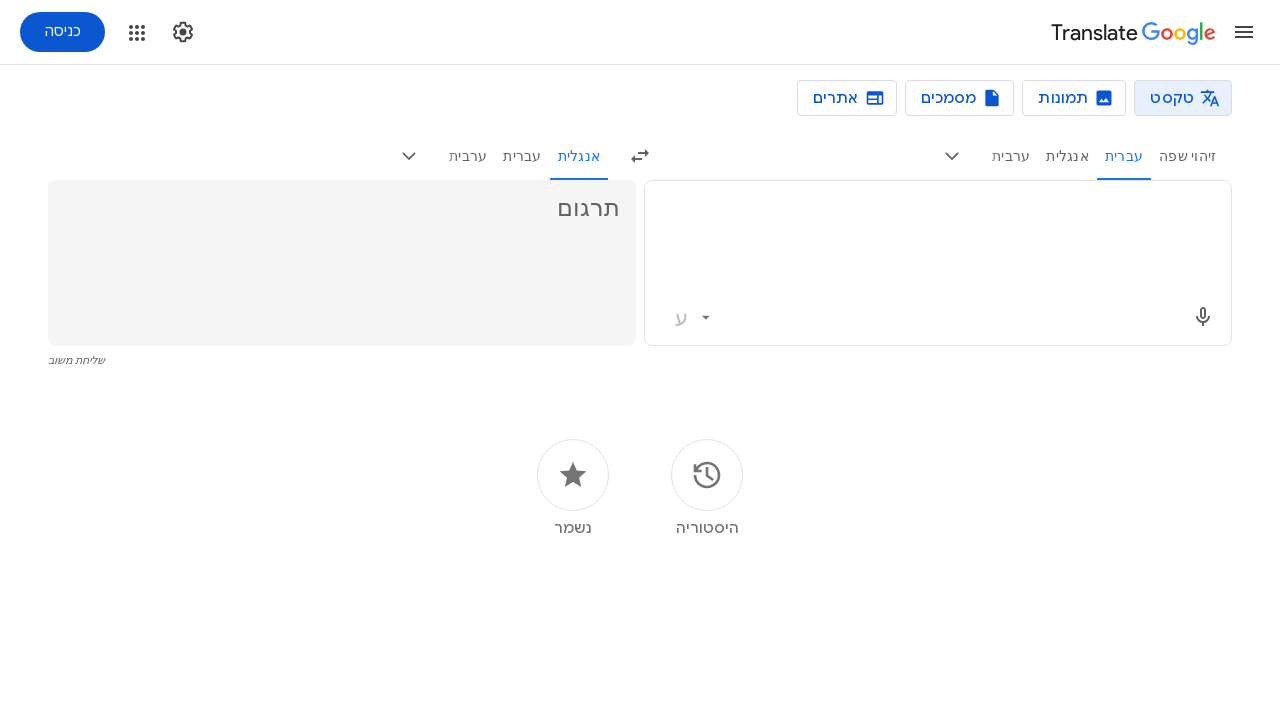

Located translation text field using XPath
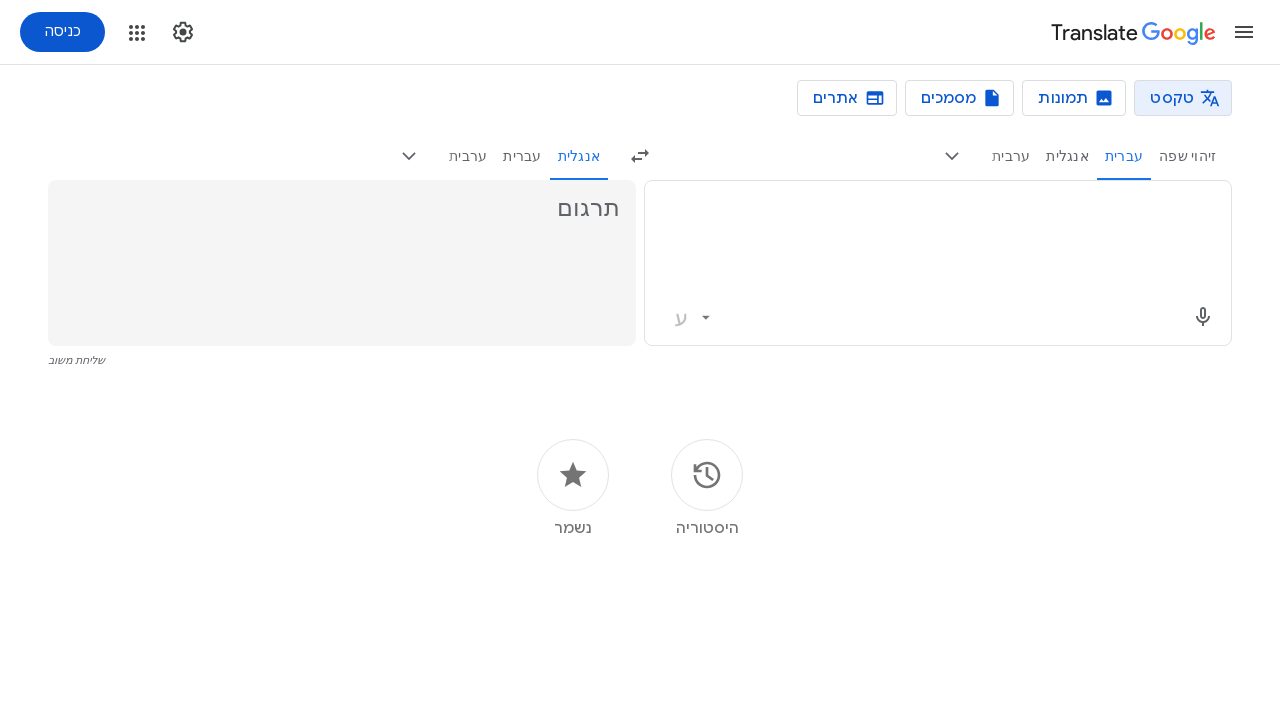

Located translation text field using CSS selector 'css=.er8xn'
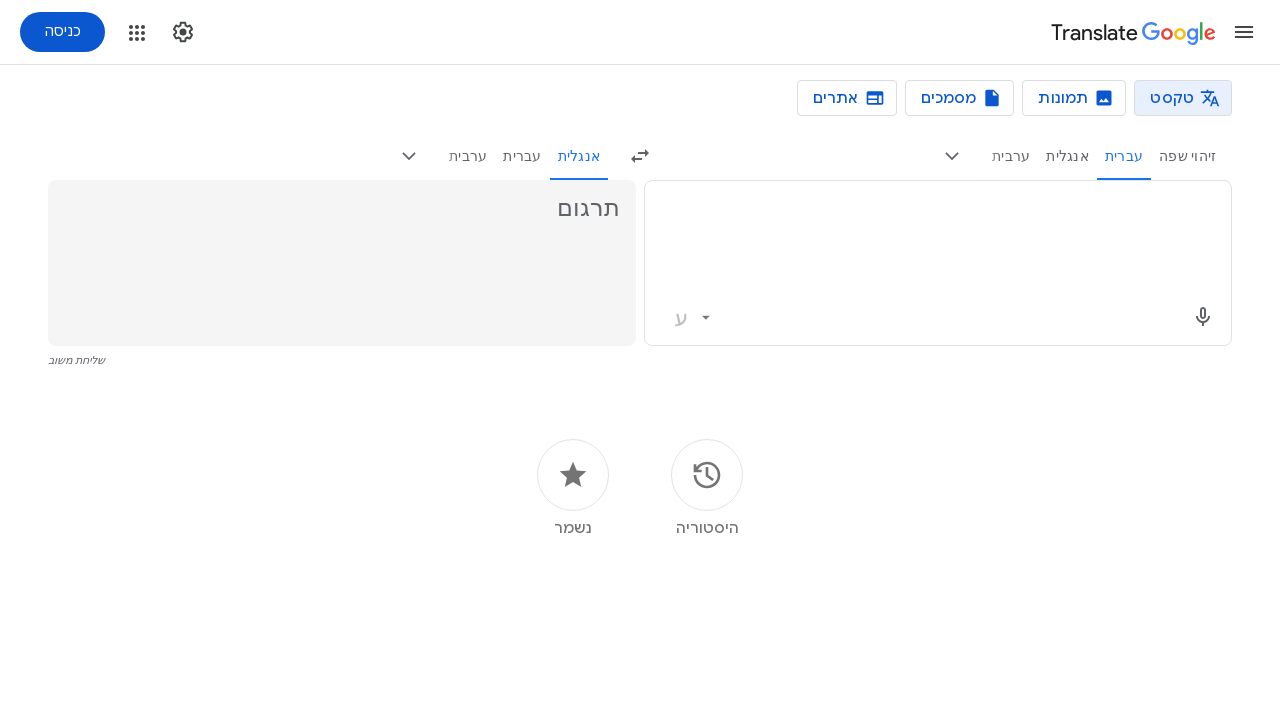

Filled translation text field with 'Hello world' to verify element functionality on .er8xn
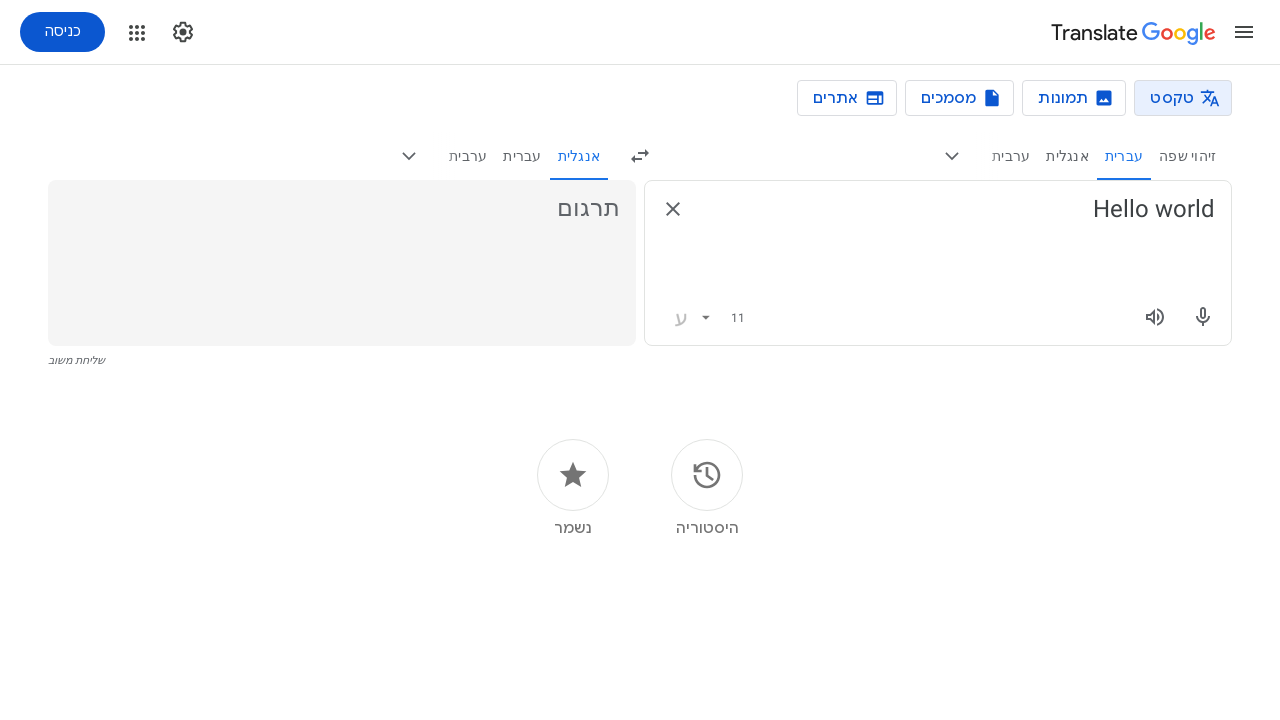

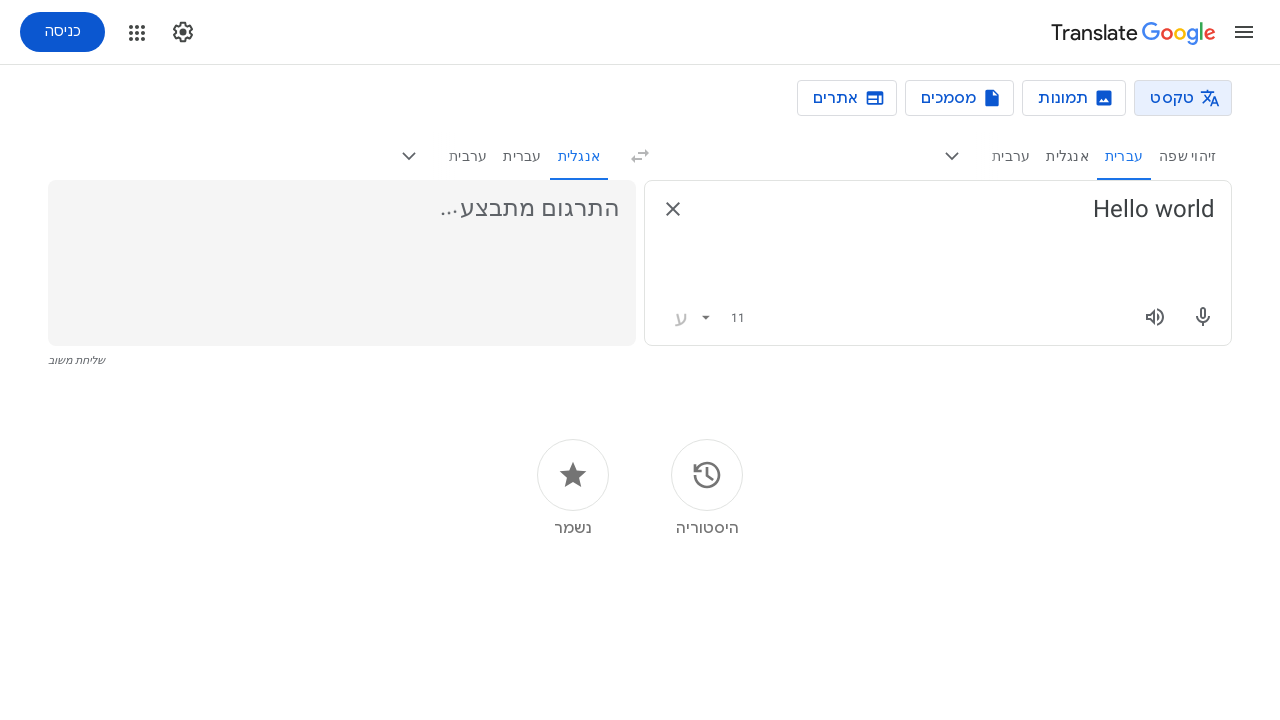